Tests a math calculation form by reading a value X from the page, calculating a formula (log of absolute value of 12*sin(x)), entering the result, checking a checkbox, selecting a radio button, and submitting the form.

Starting URL: https://suninjuly.github.io/math.html

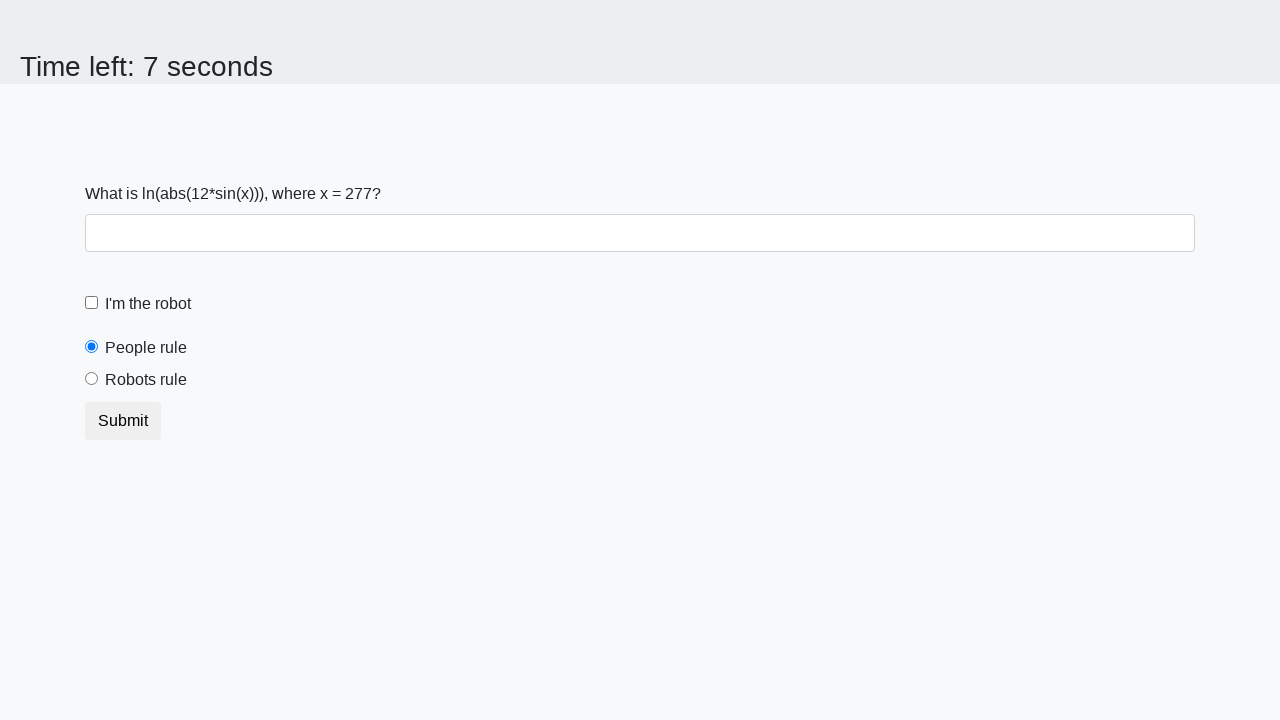

Retrieved X value from the page
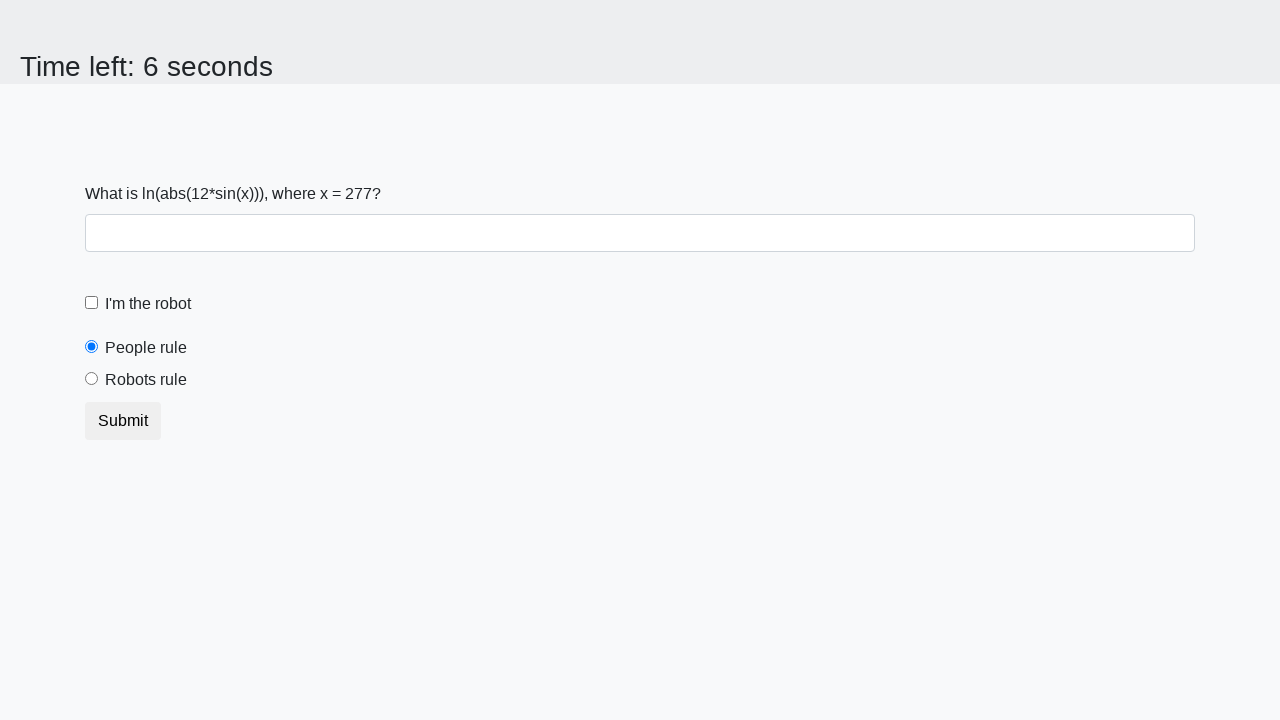

Calculated formula result: log(abs(12*sin(277))) = 1.8193830285868426
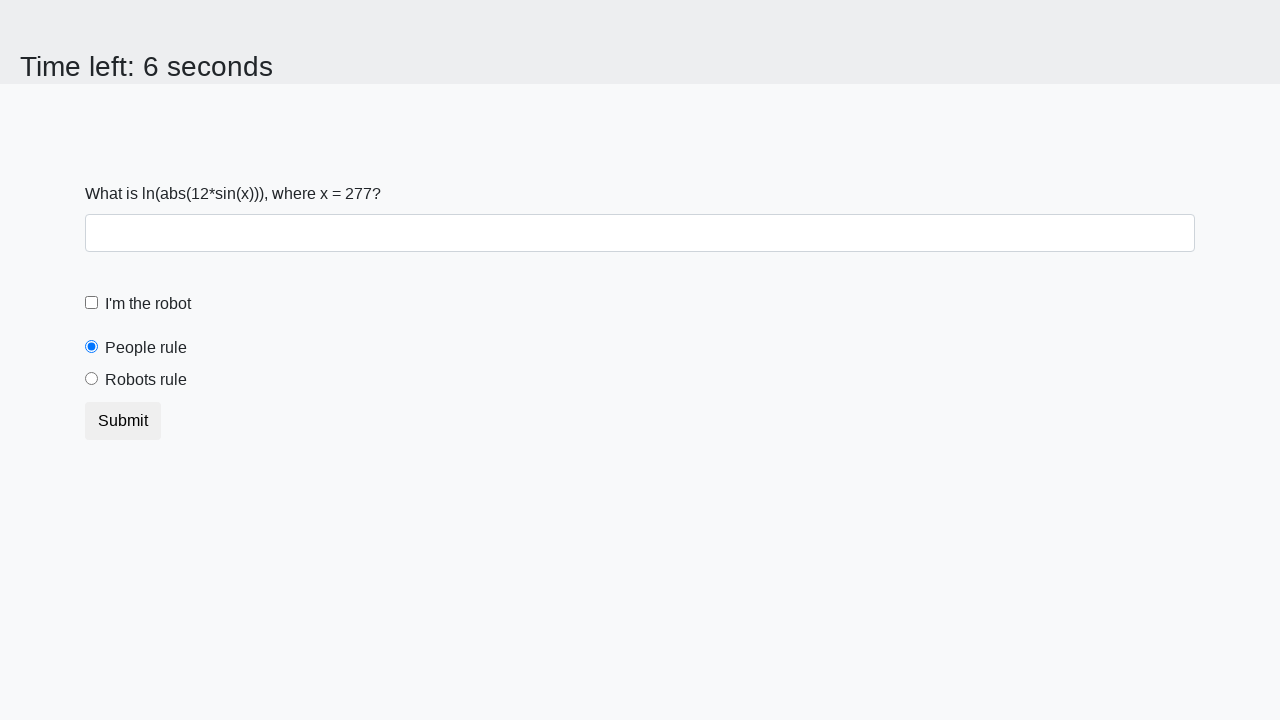

Filled answer field with calculated value: 1.8193830285868426 on #answer
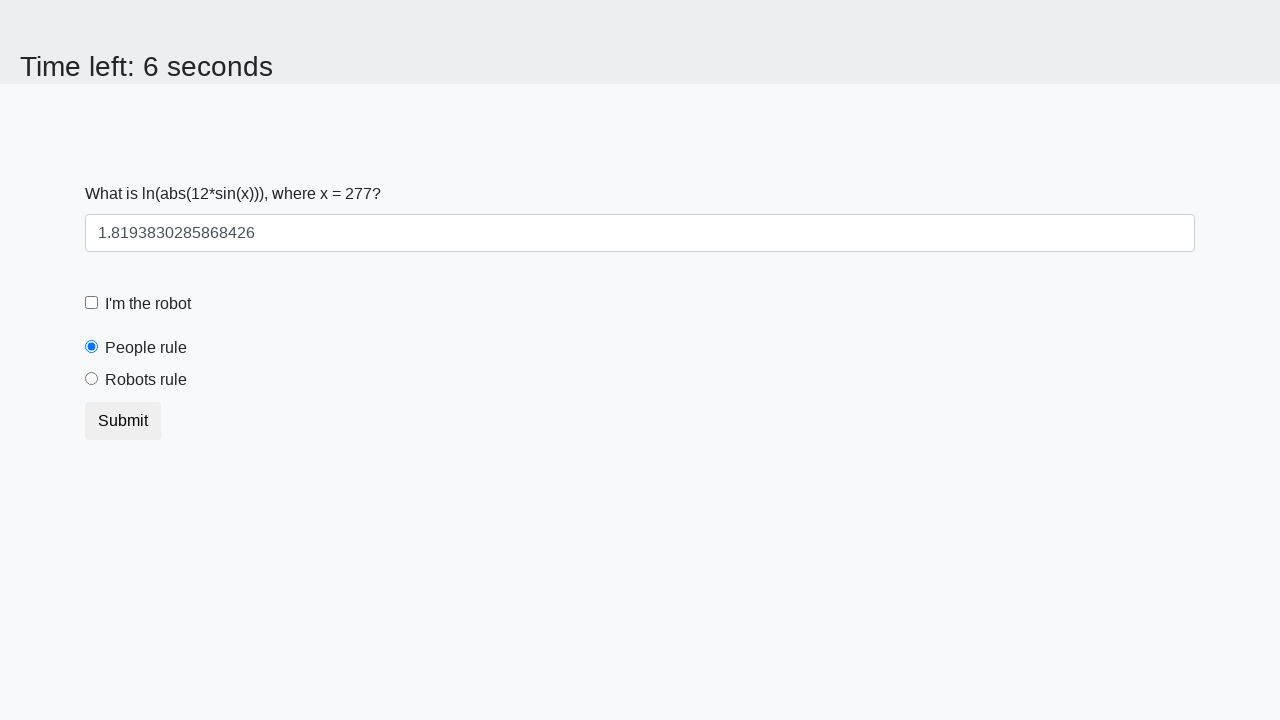

Checked the 'I'm the robot' checkbox at (92, 303) on #robotCheckbox
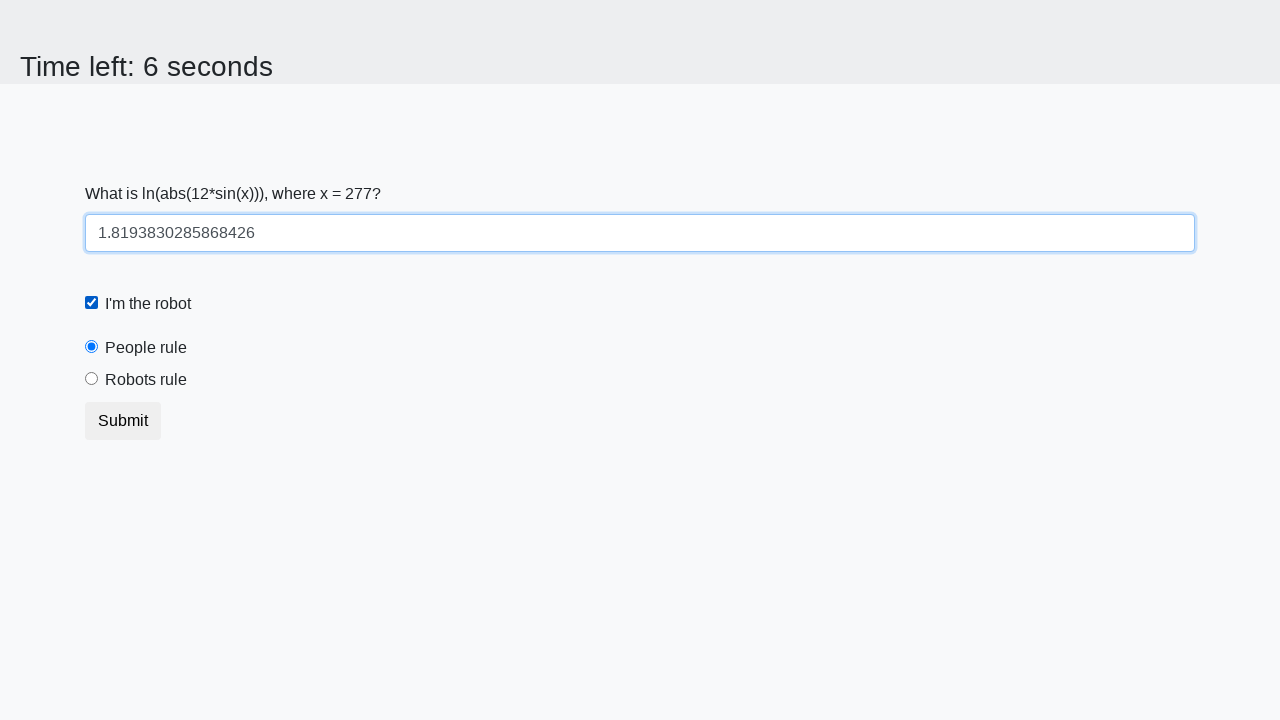

Selected the 'Robots rule!' radio button at (92, 379) on #robotsRule
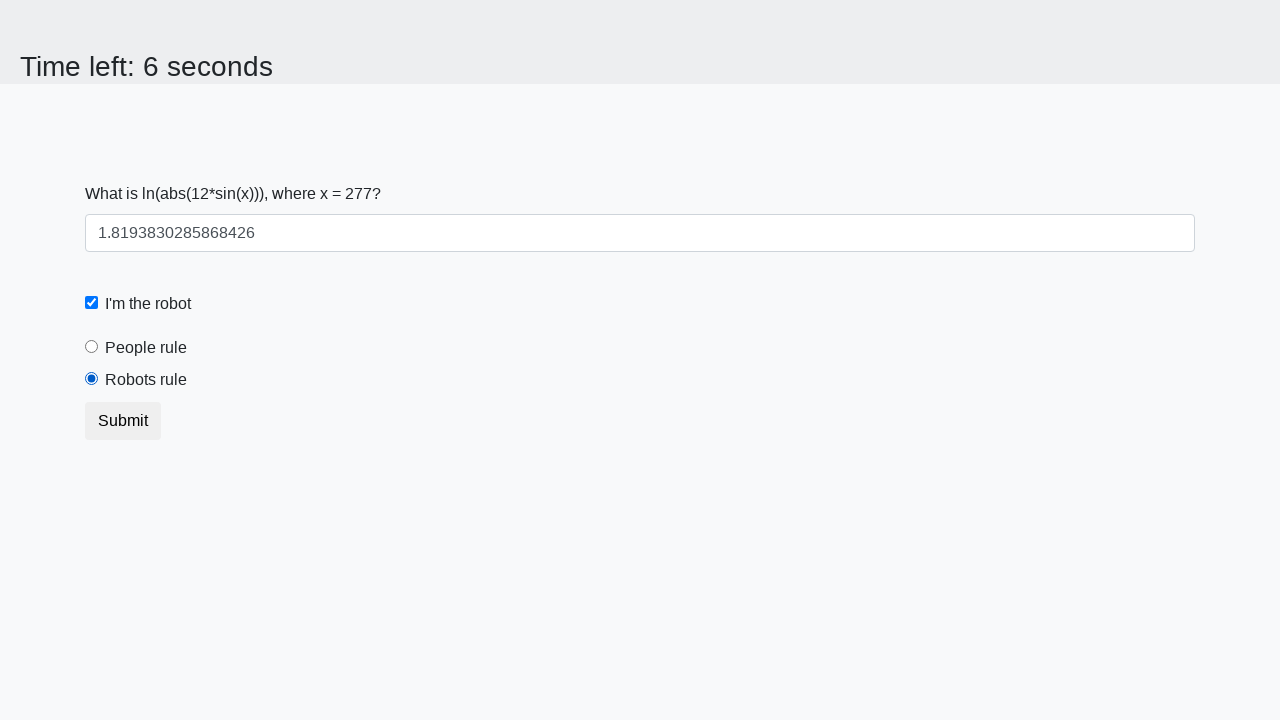

Clicked the Submit button at (123, 421) on .btn
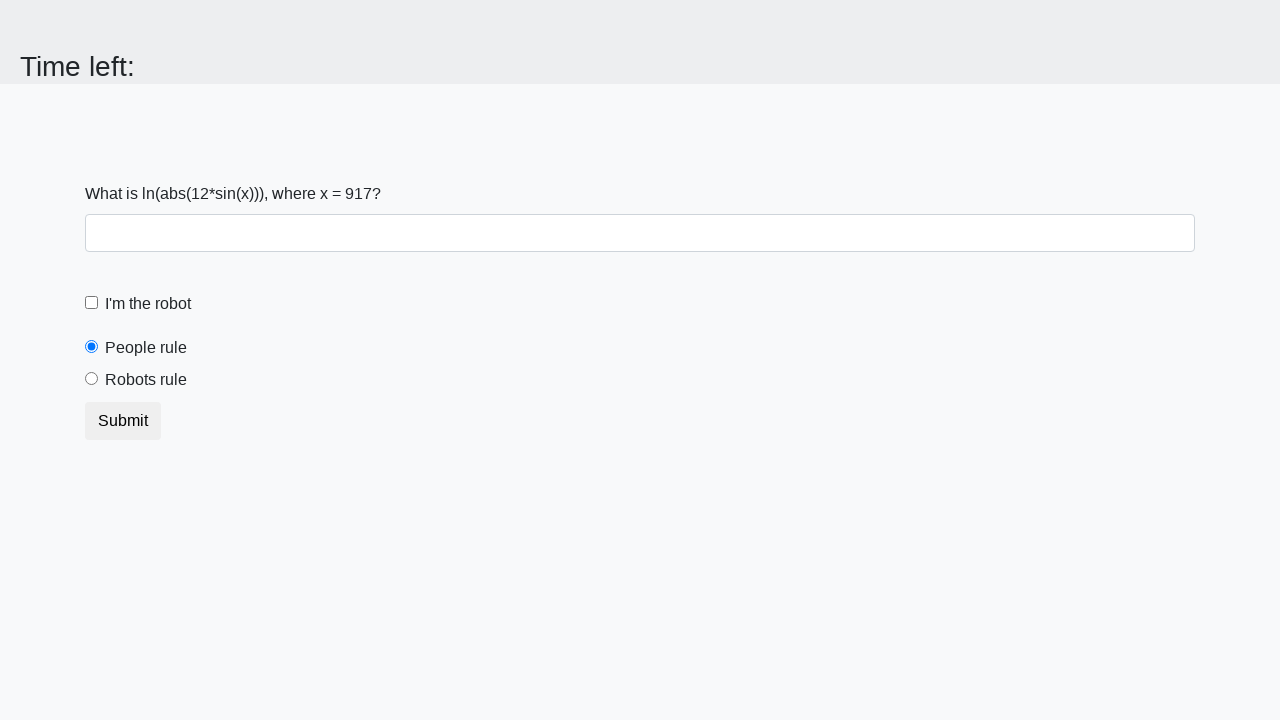

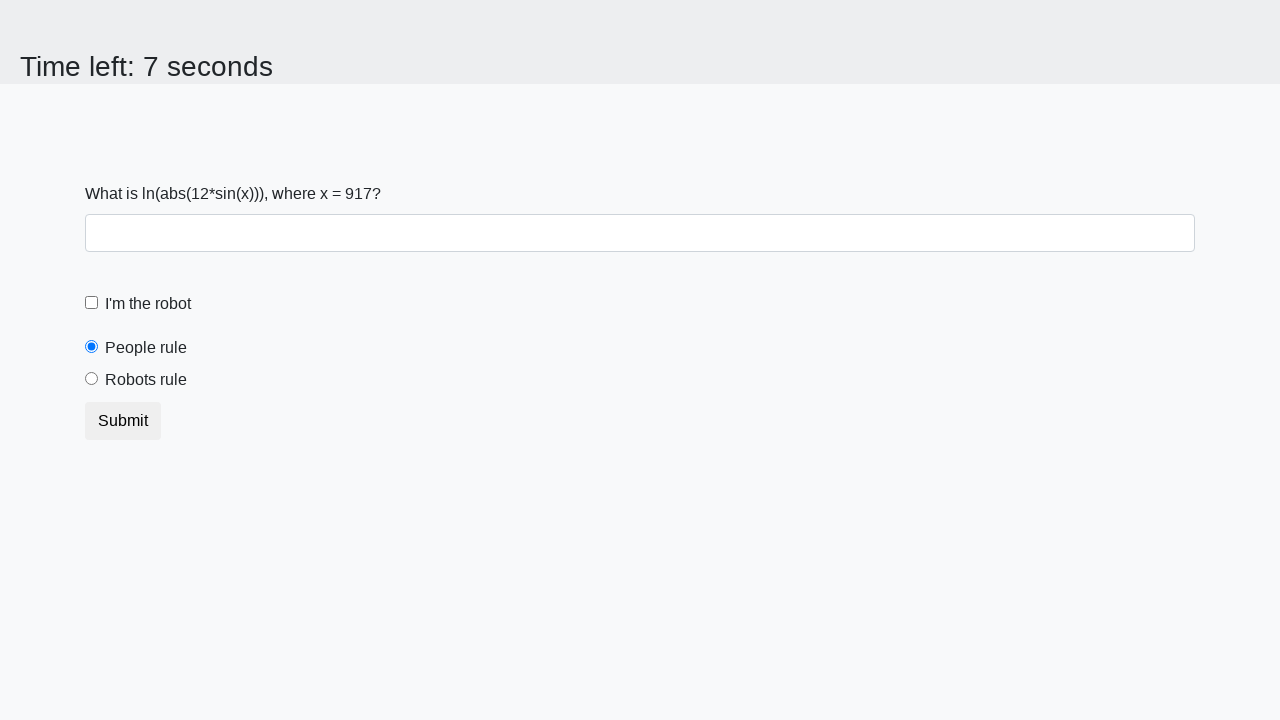